Tests keyboard actions on Google Translate by filling text, selecting all with Ctrl+A, copying with Ctrl+C, tabbing to next field, and pasting with Ctrl+V

Starting URL: https://translate.google.co.in/?sl=auto&tl=en&op=translate

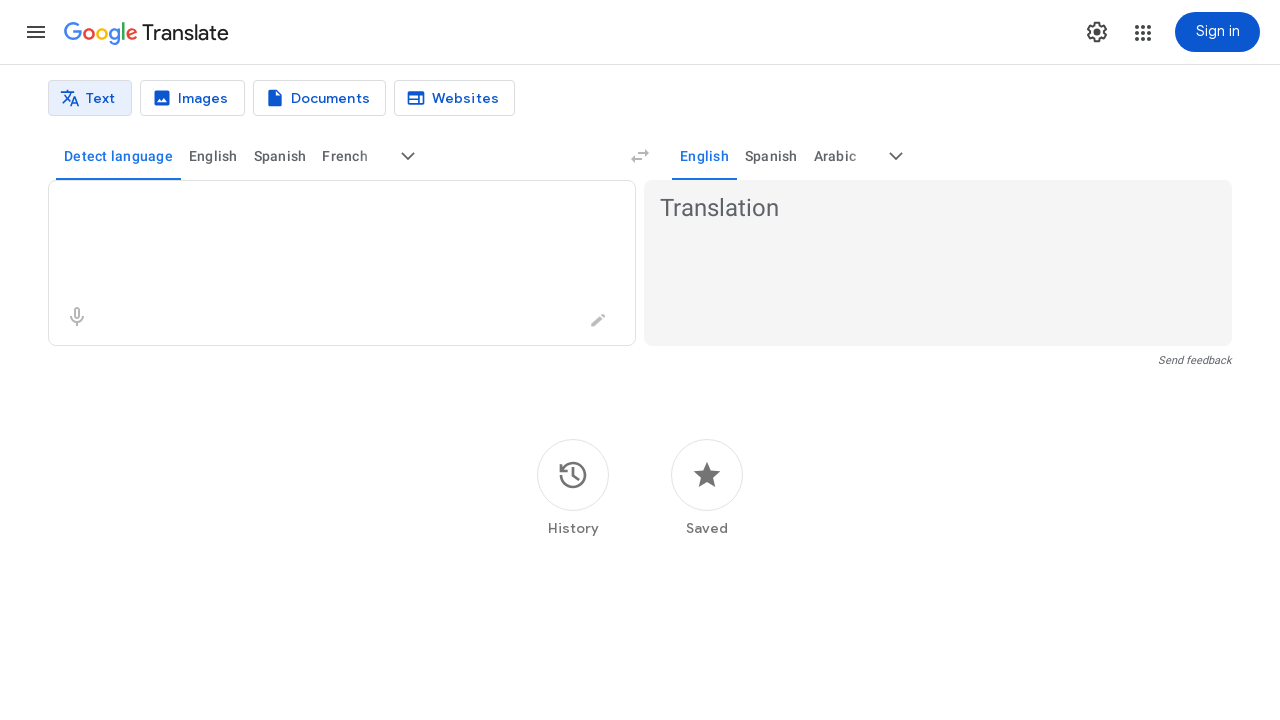

Filled source text area with 'Mindset is everything' on xpath=//textarea[@aria-label='Source text']
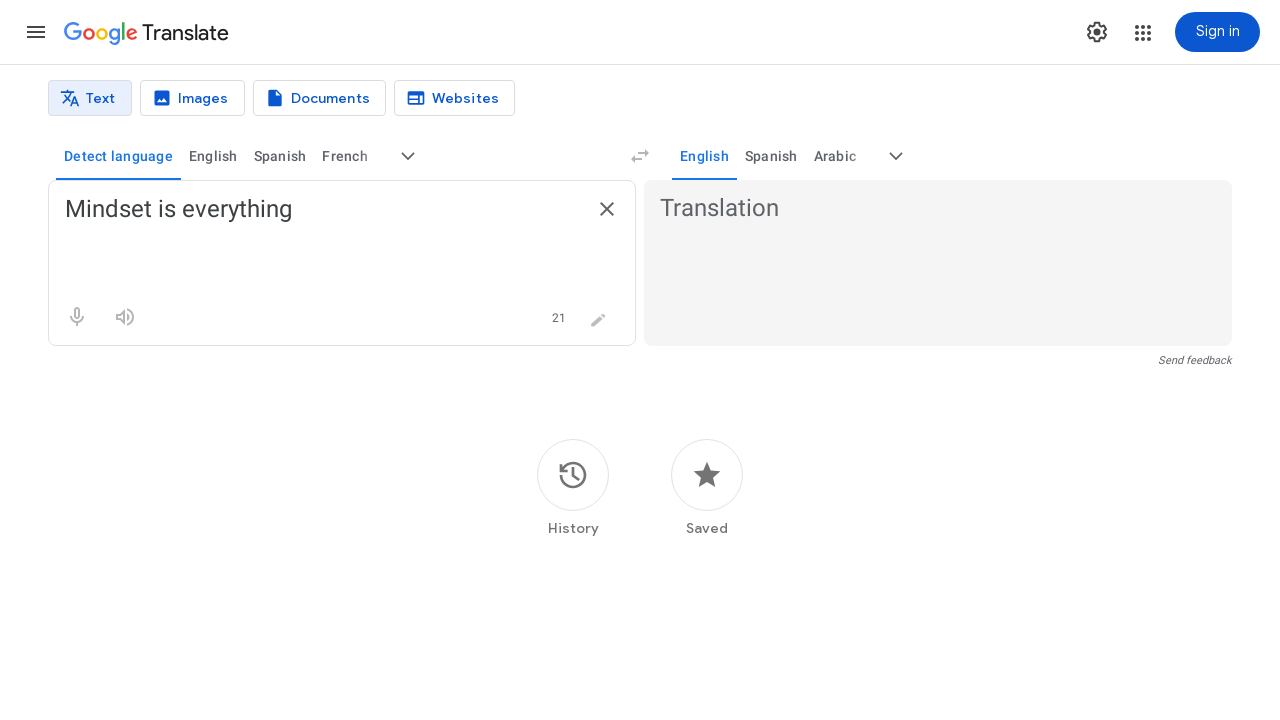

Pressed Ctrl+A to select all text in source field
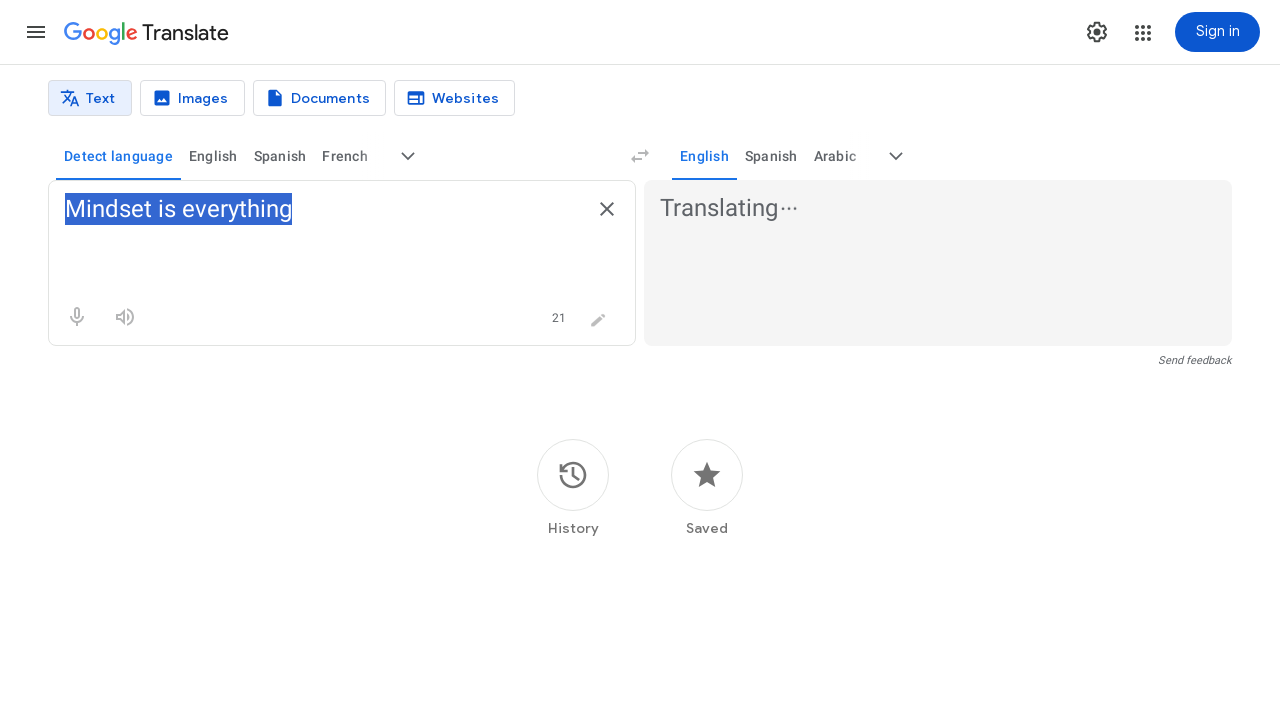

Pressed Ctrl+C to copy selected text
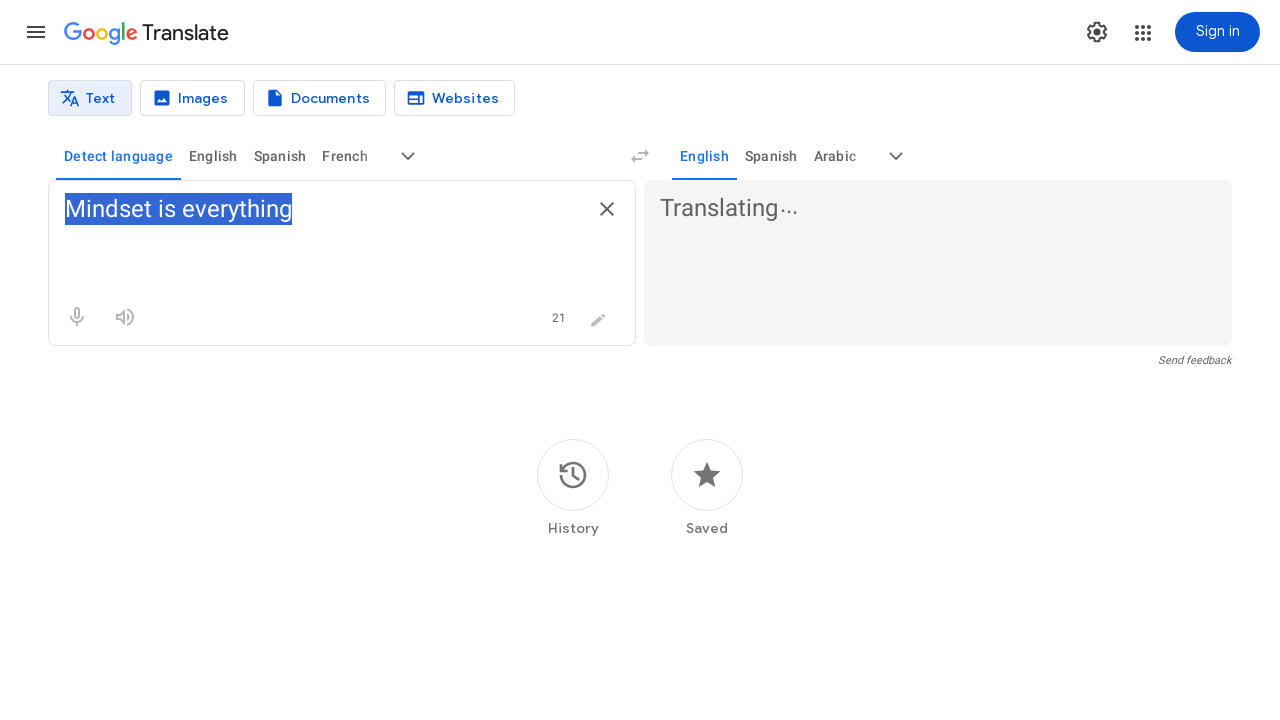

Pressed Tab key down to move to next field
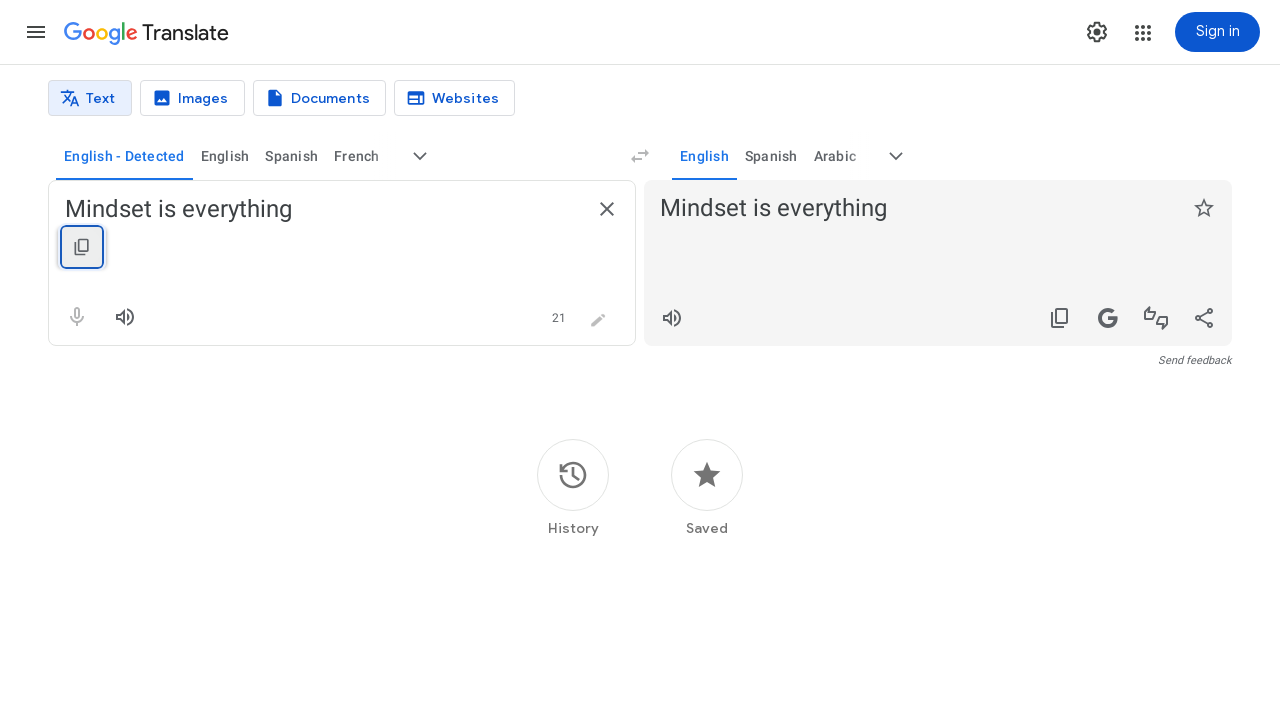

Released Tab key
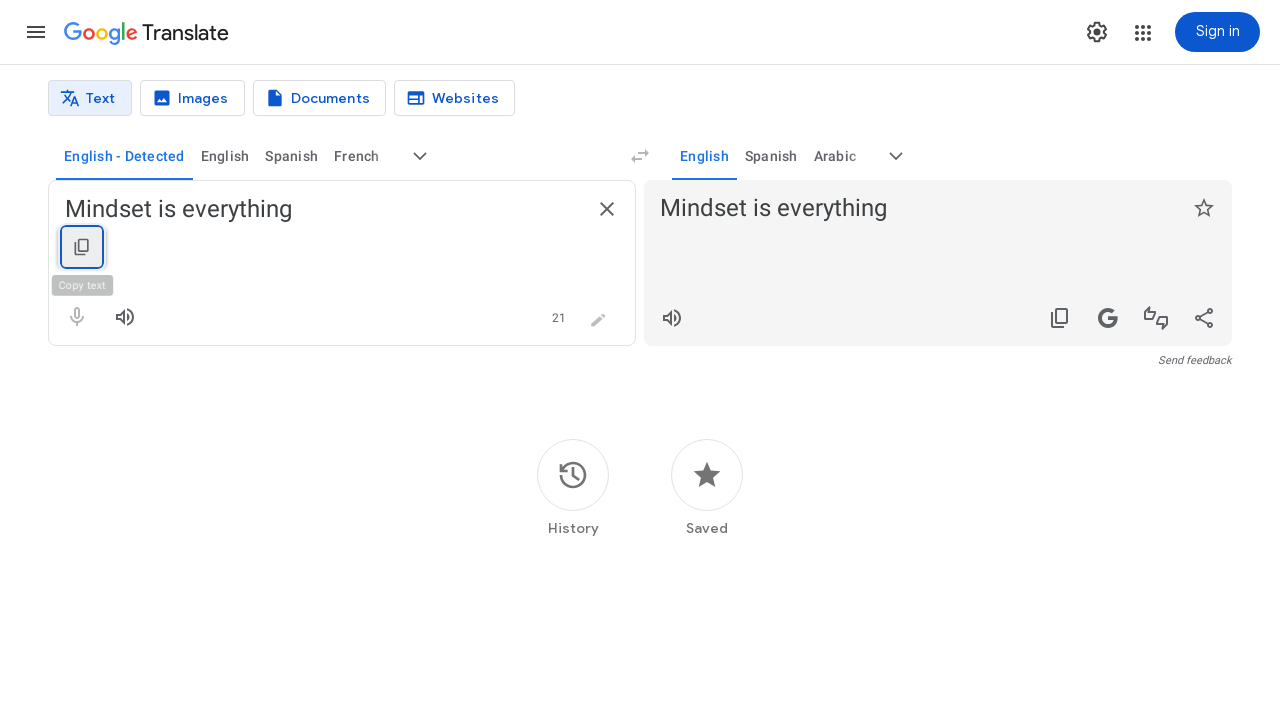

Pressed Ctrl+V to paste text in target field
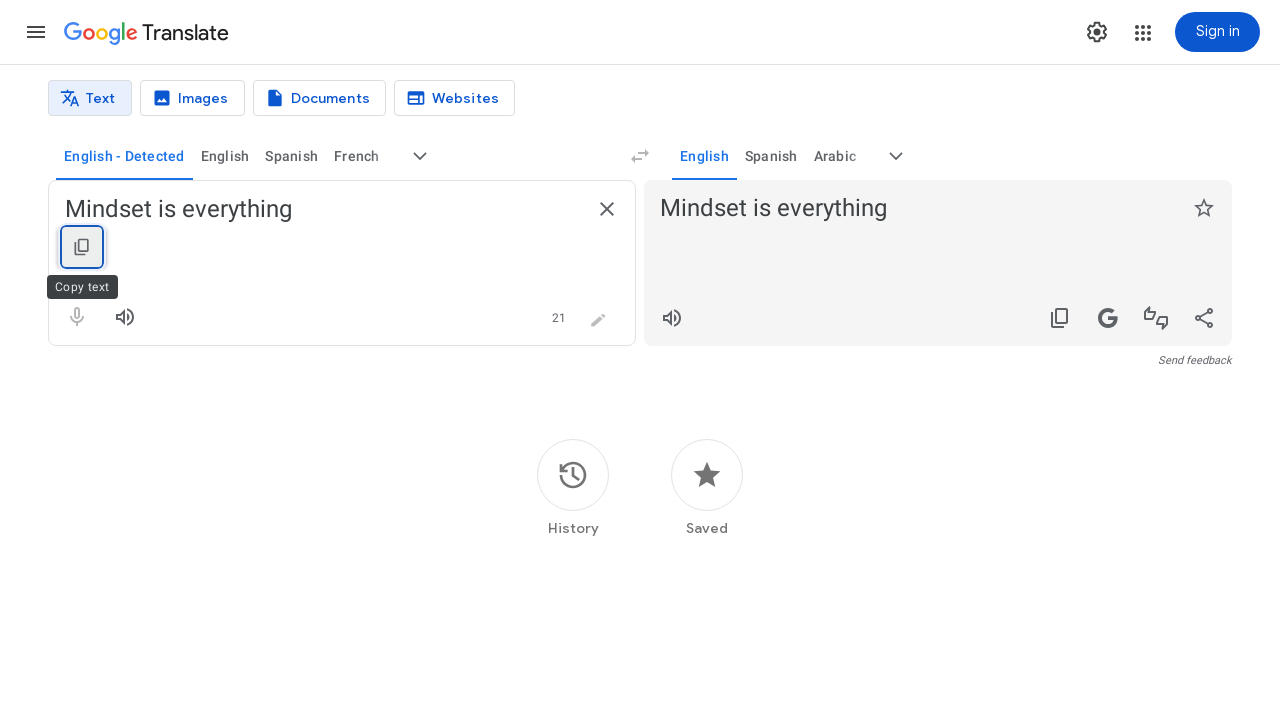

Waited 2 seconds for actions to complete
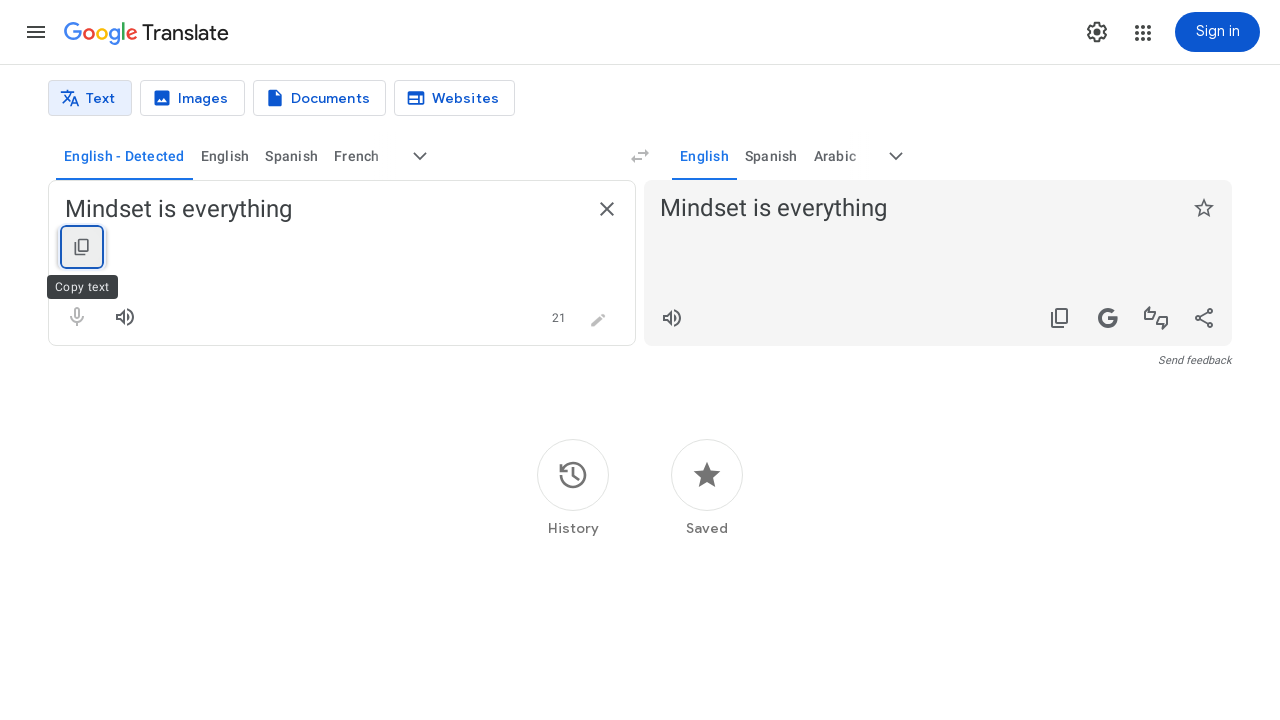

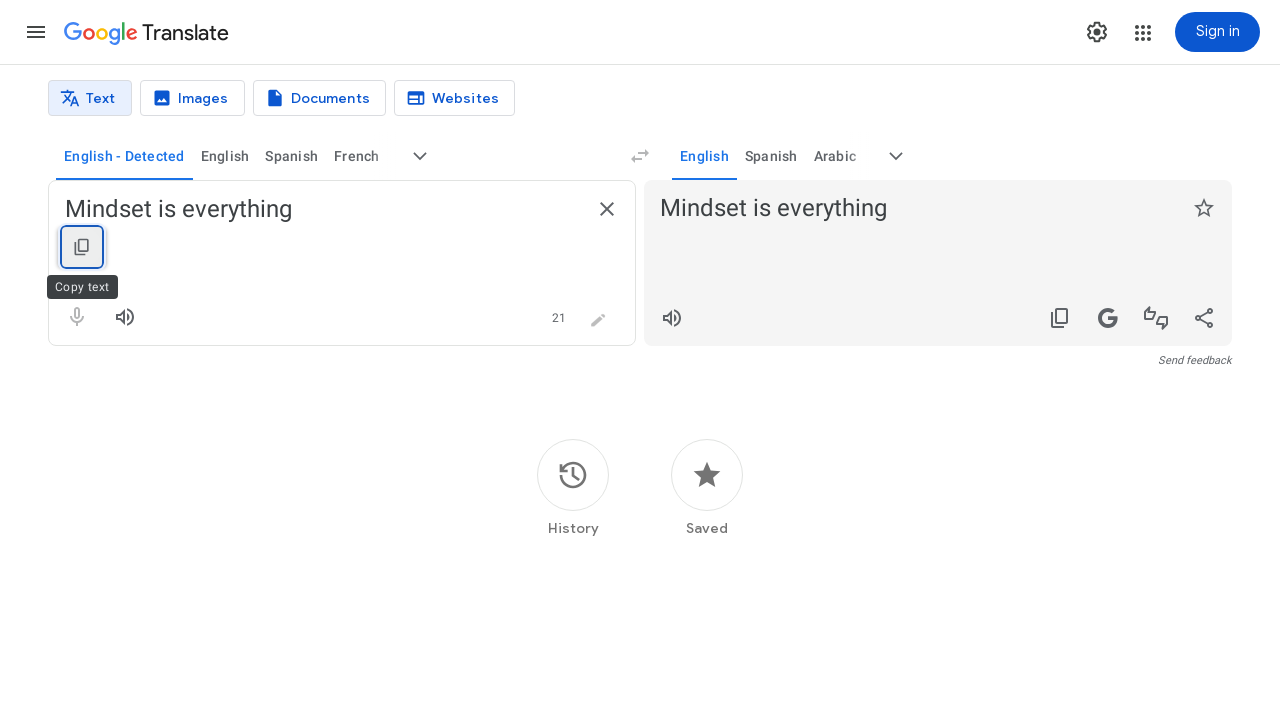